Tests auto-suggestive dropdown functionality by typing a partial search term, waiting for suggestions to appear, and selecting a specific option from the dropdown list.

Starting URL: https://rahulshettyacademy.com/dropdownsPractise/

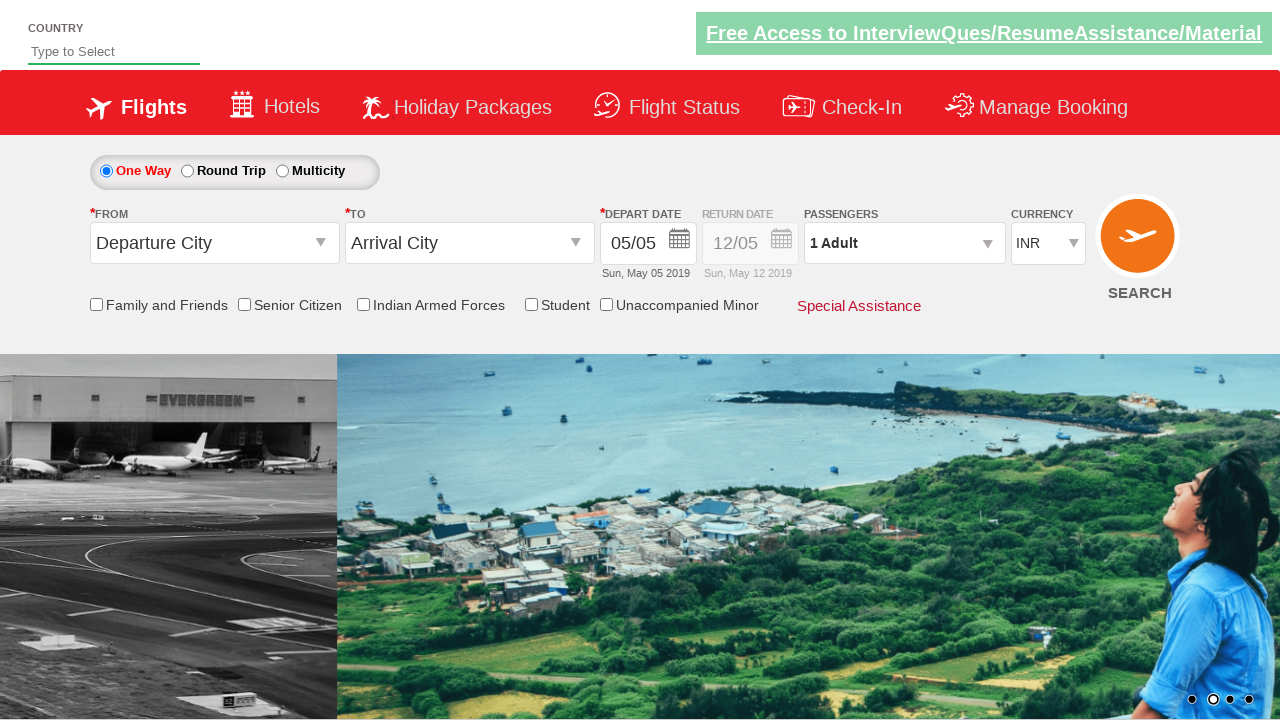

Typed 'in' into the auto-suggestive dropdown field on input[placeholder='Type to Select']
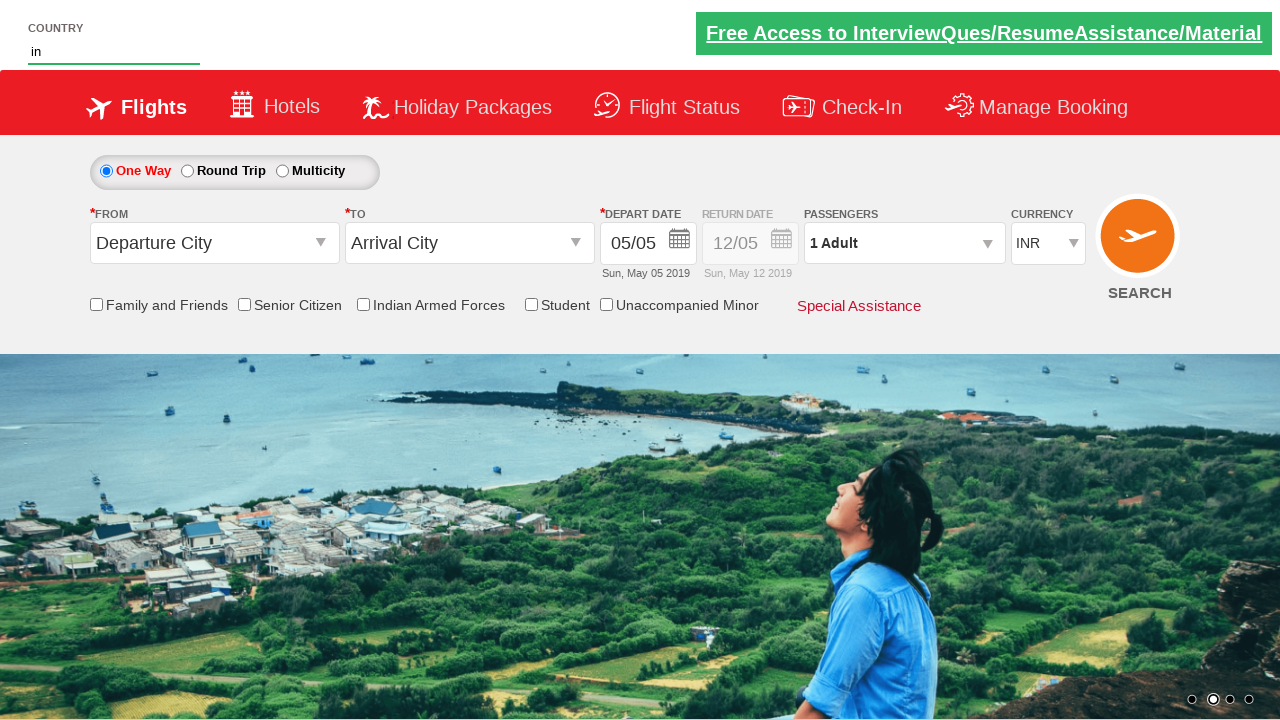

Waited for dropdown suggestions to appear
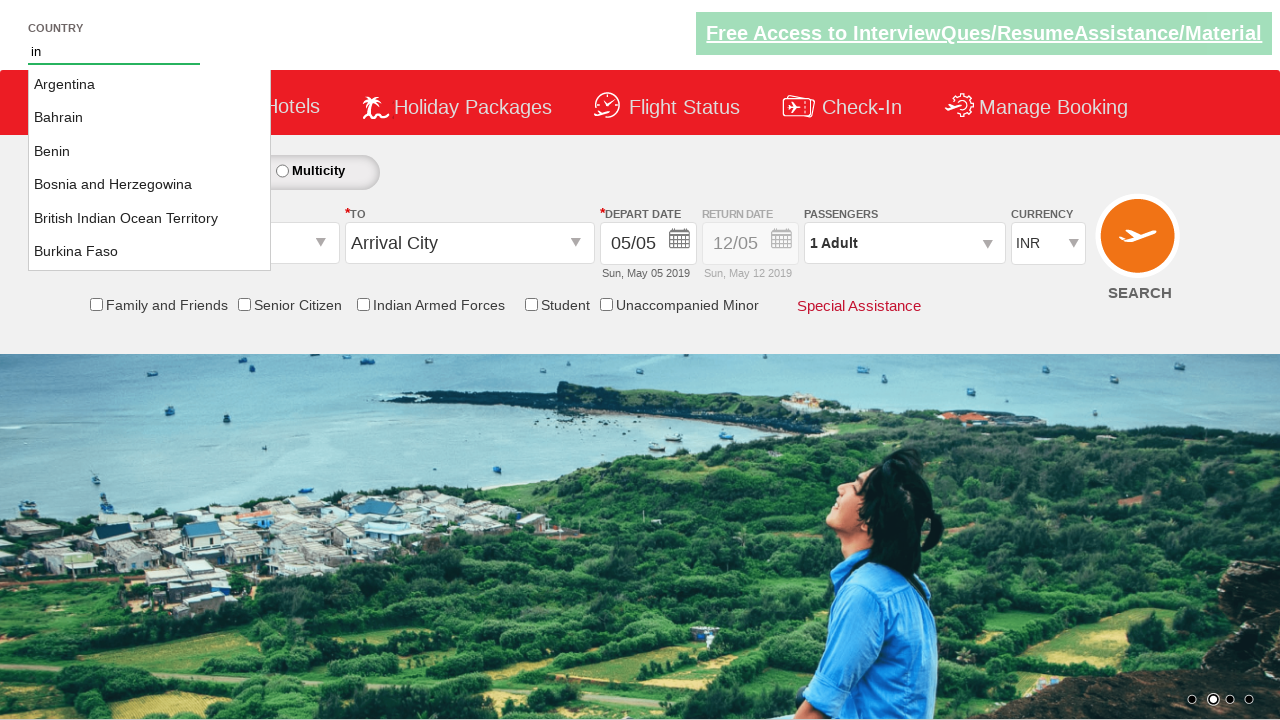

Located all suggestion items in the dropdown
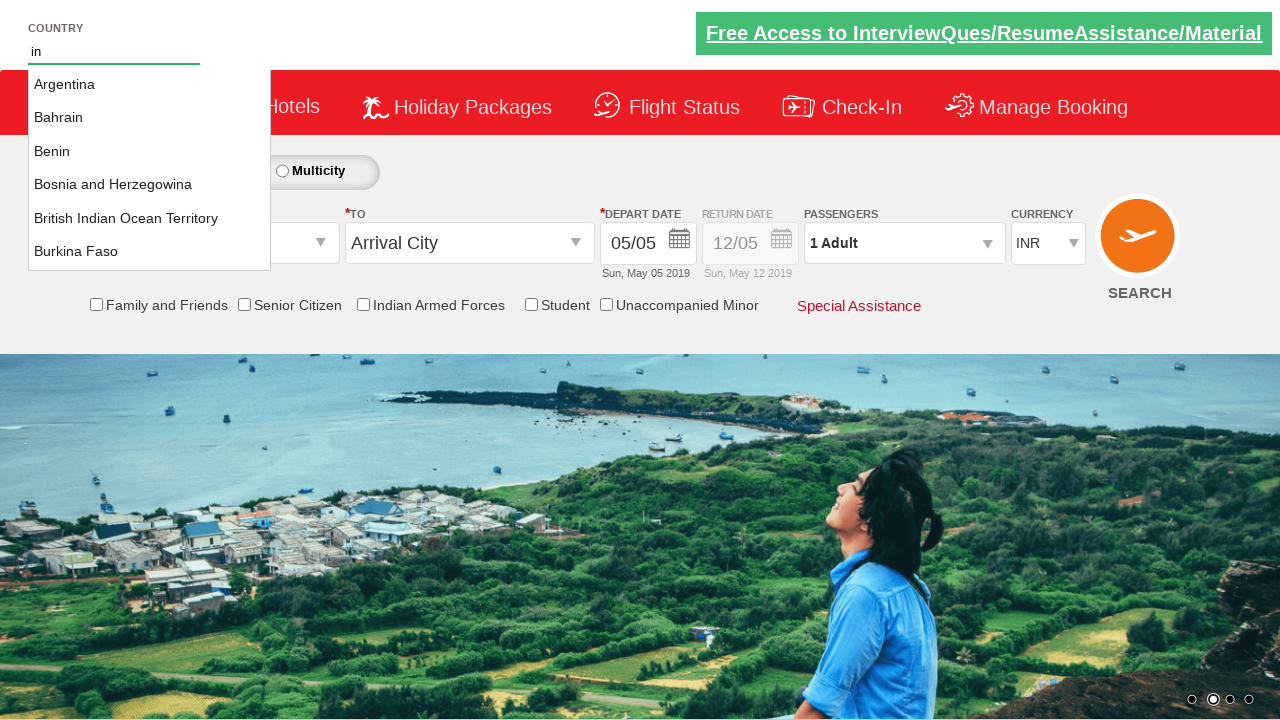

Found 36 suggestions in the dropdown
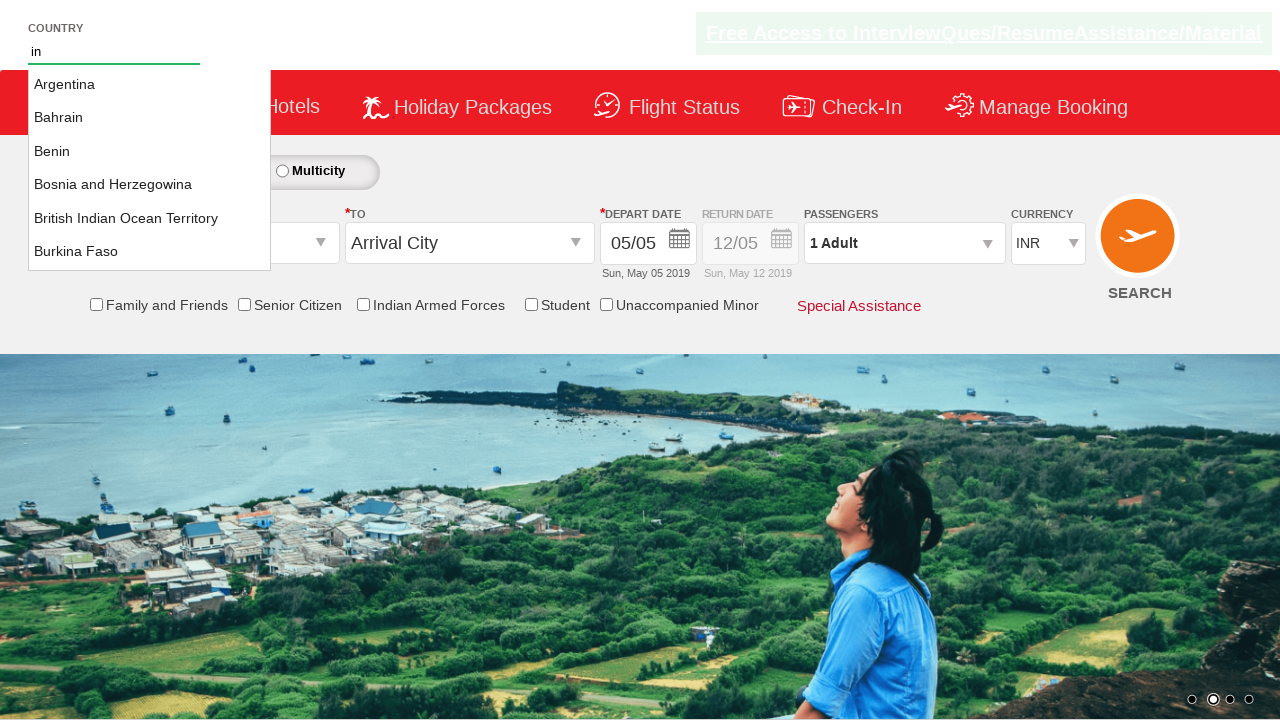

Selected 'United Kingdom (UK)' from the dropdown suggestions at (150, 168) on li.ui-menu-item a >> nth=32
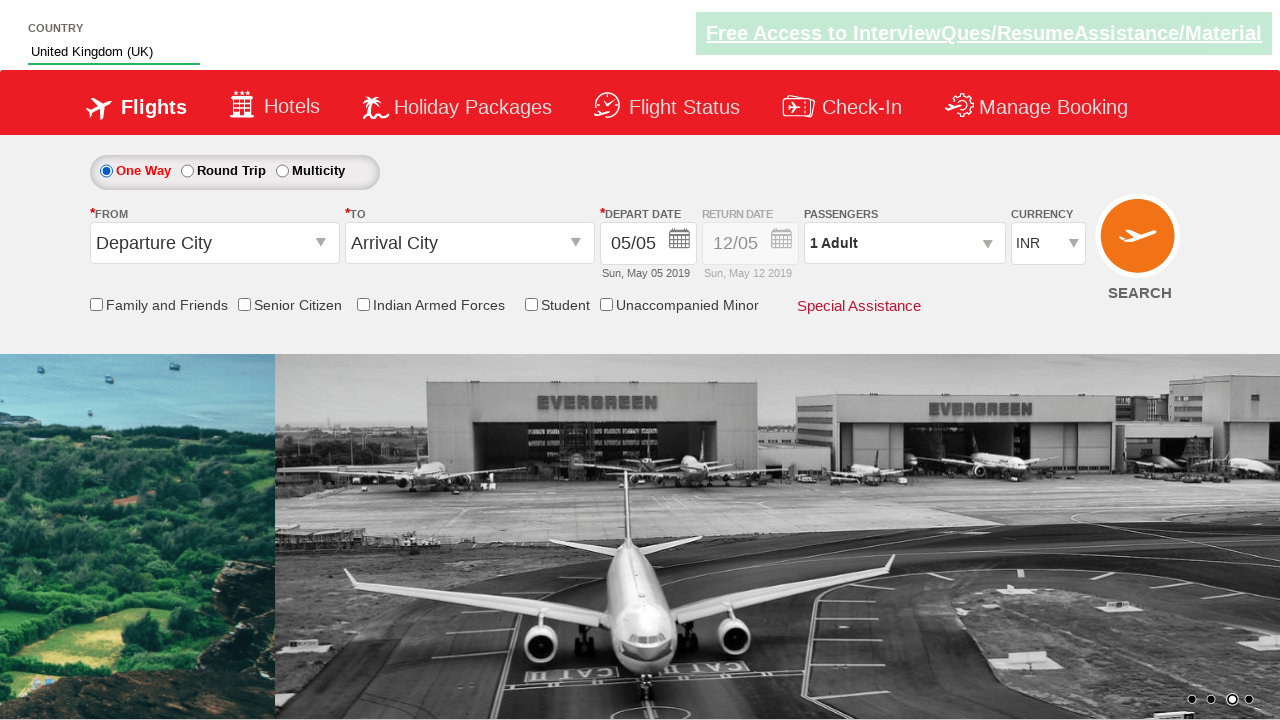

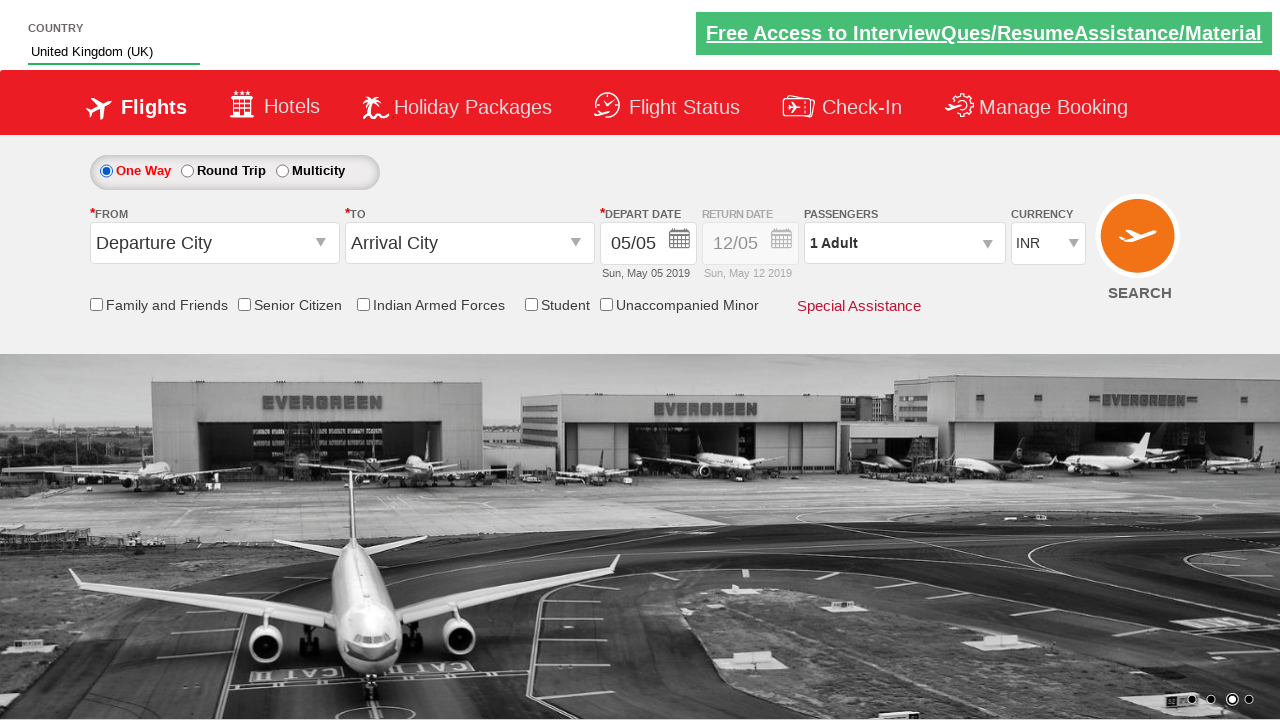